Navigates to the Playwright website, clicks the "Get started" link, and verifies the URL changes to the intro page

Starting URL: https://playwright.dev

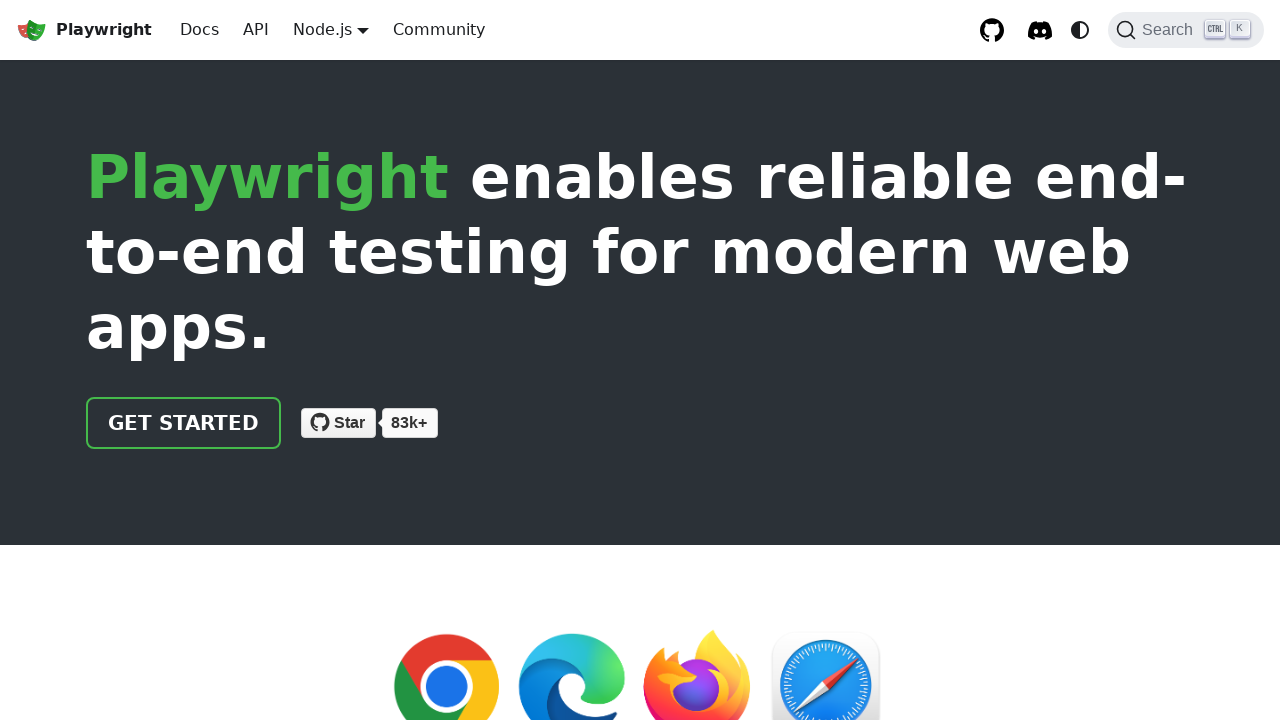

Navigated to Playwright website
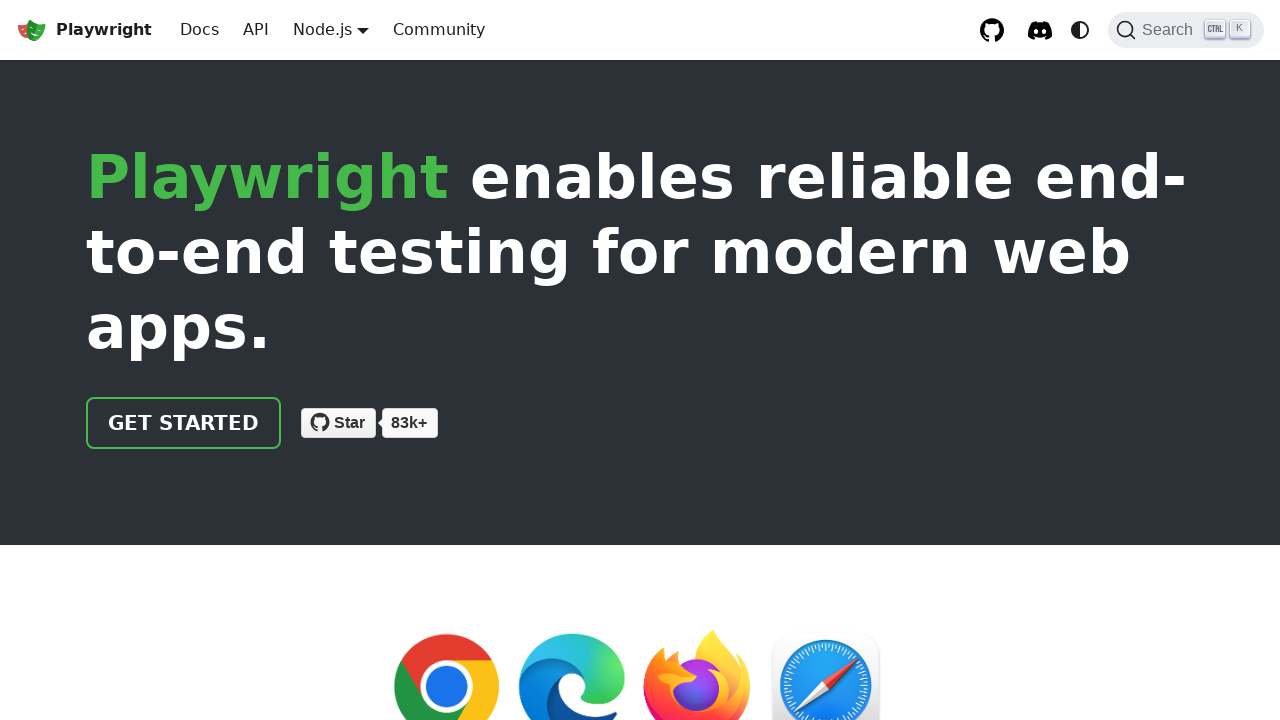

Clicked the 'Get started' link at (184, 423) on internal:role=link[name="Get started"i]
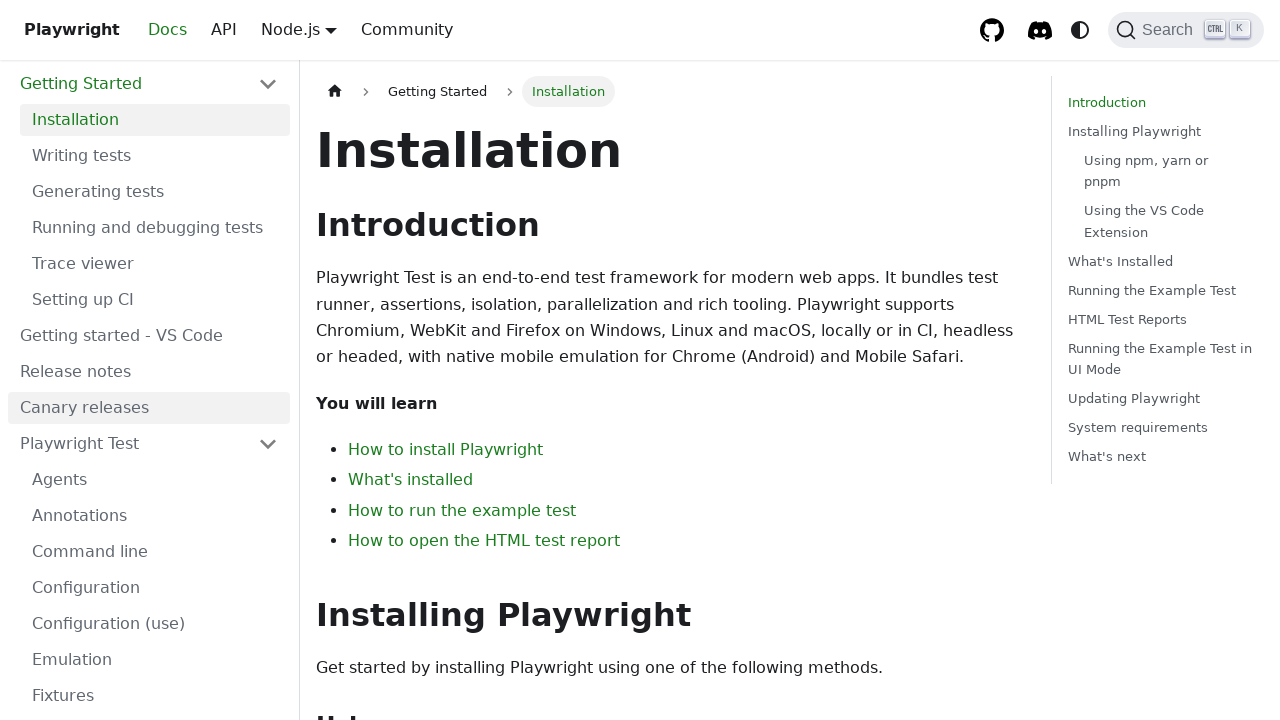

Verified URL changed to intro page
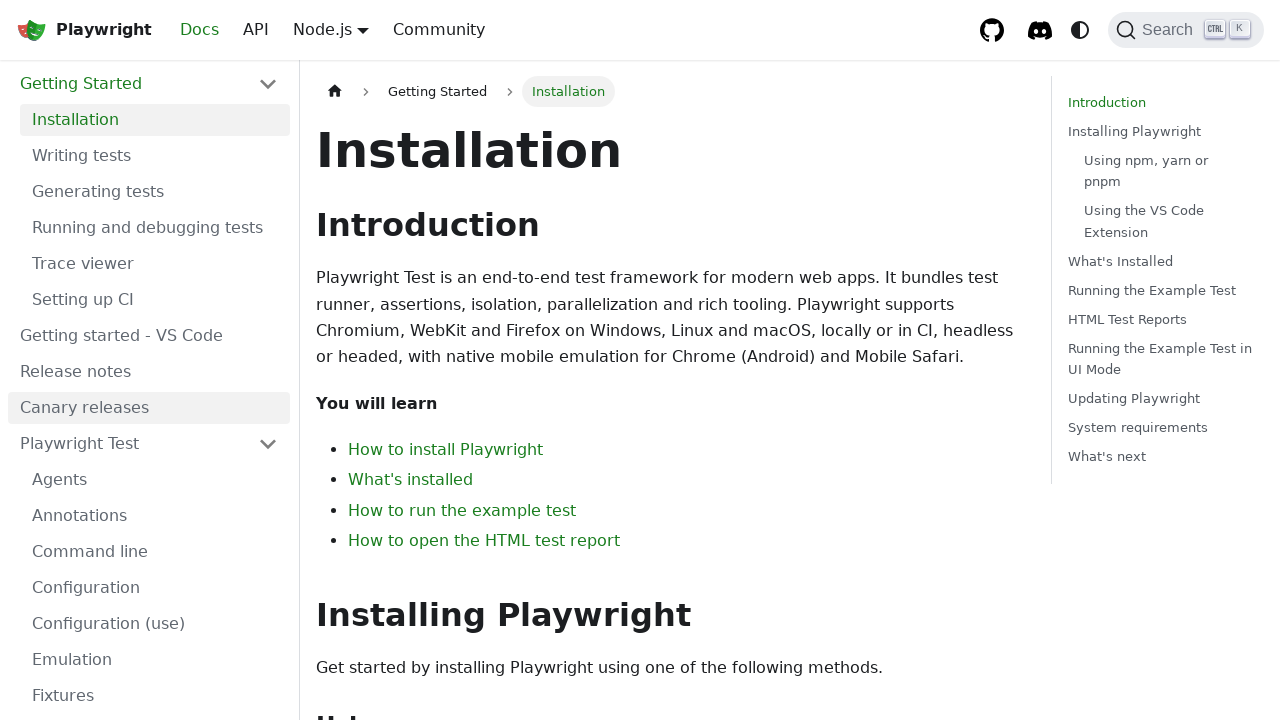

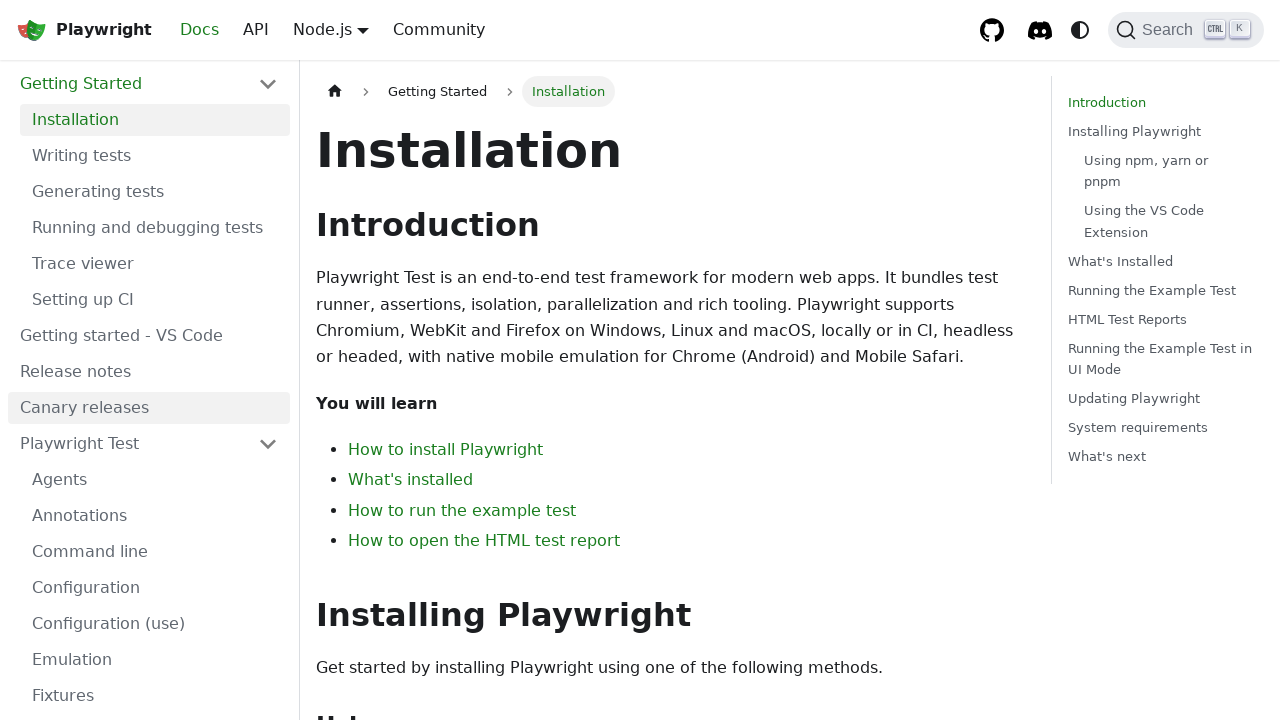